Tests GST number search functionality by entering a GSTIN and submitting the search form, then verifying that the results panel loads.

Starting URL: https://www.mastersindia.co/gst-number-search-and-gstin-verification/

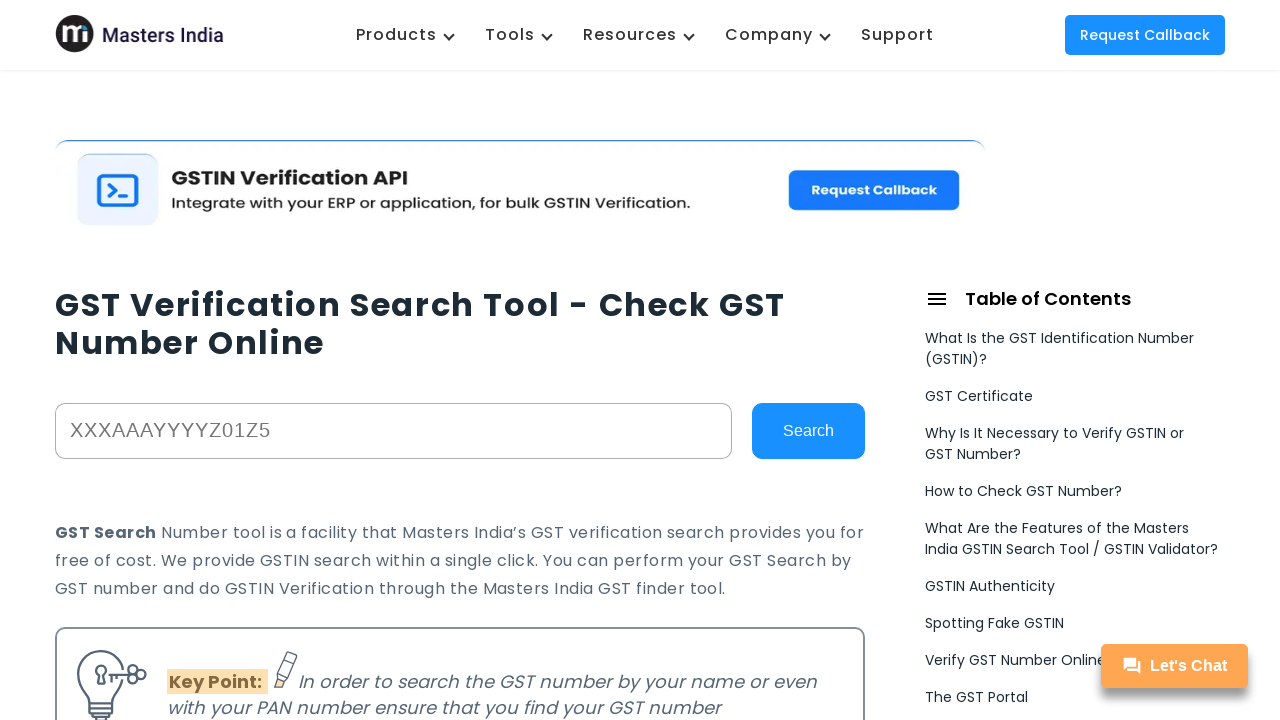

Filled GSTIN input field with sample GSTIN '27AADCB2230M1ZT' on input[placeholder="XXXAAAYYYYZ01Z5"]
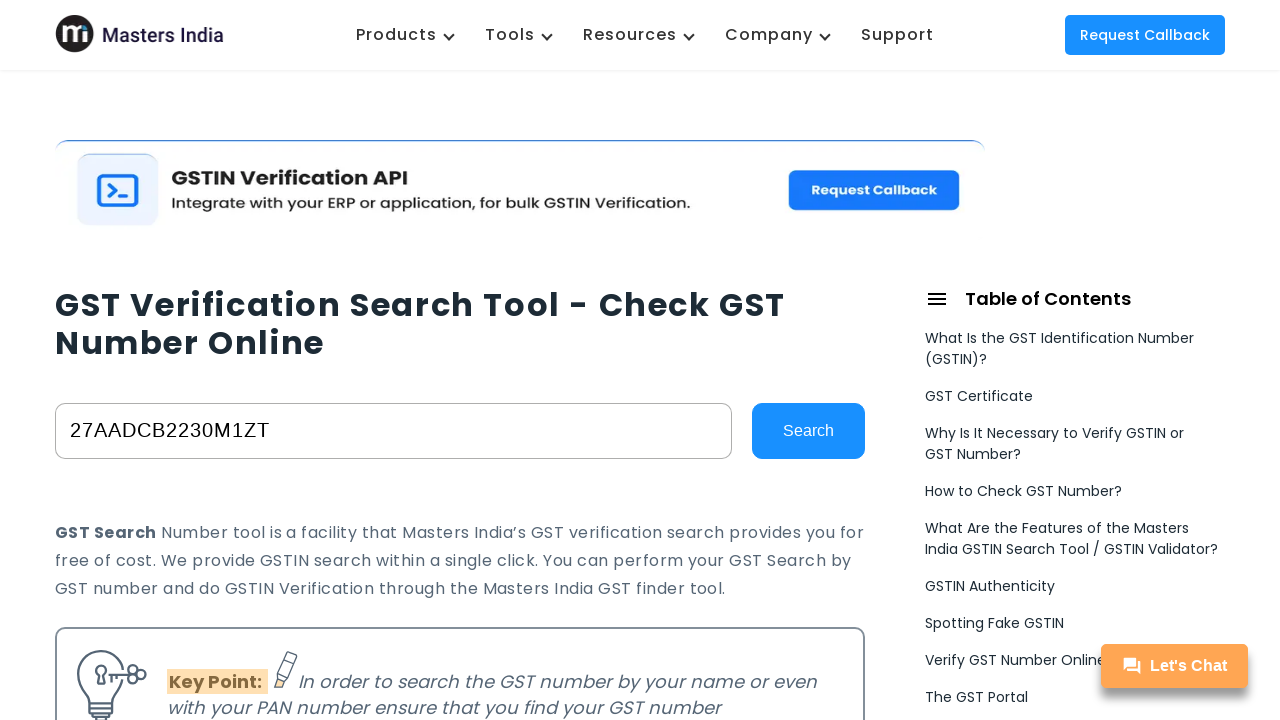

Clicked Search button to submit GST number search at (808, 431) on button:has-text("Search")
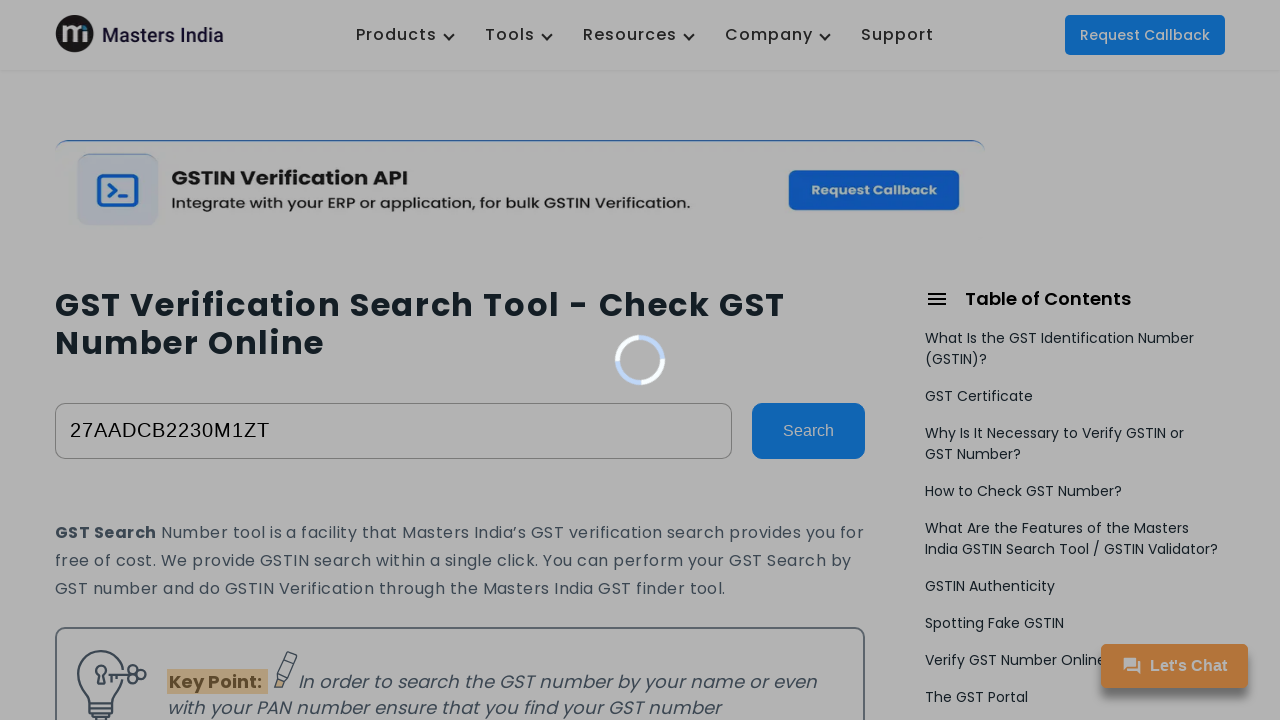

GSTIN profile tabs loaded, indicating search results are displayed
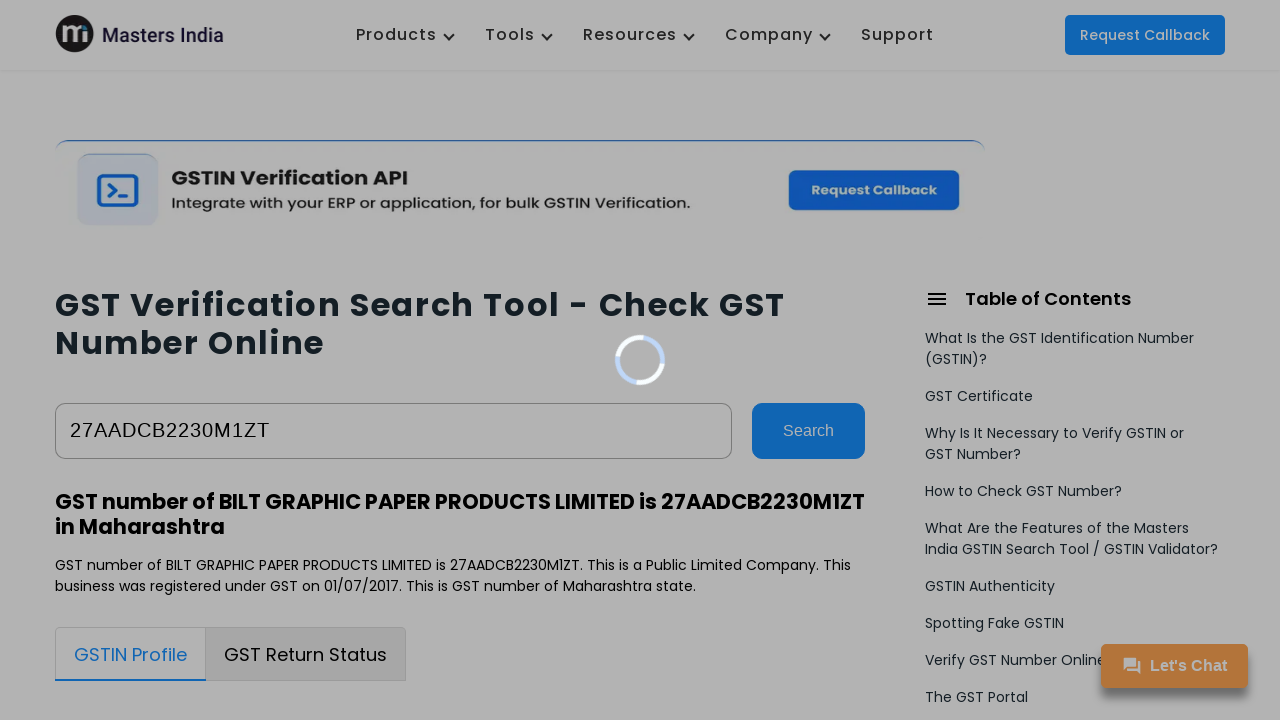

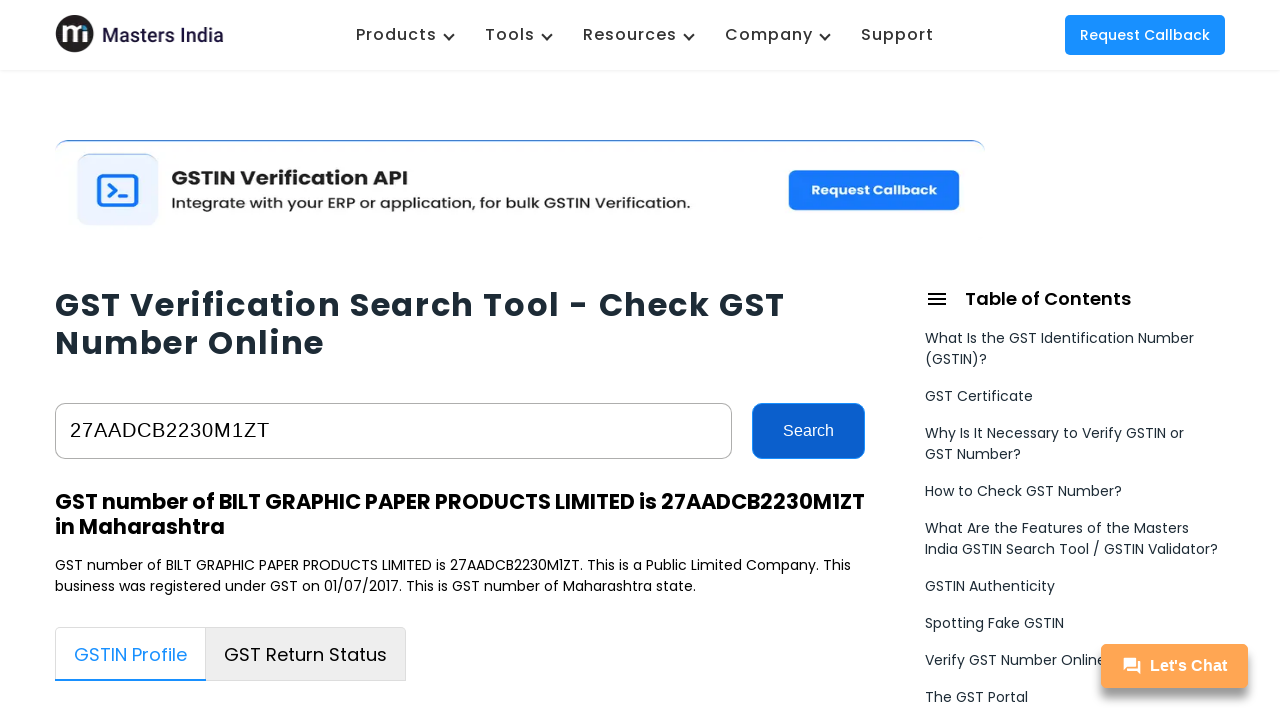